Tests that the textarea element is enabled for input

Starting URL: https://codebeautify.org/html-textarea-generator

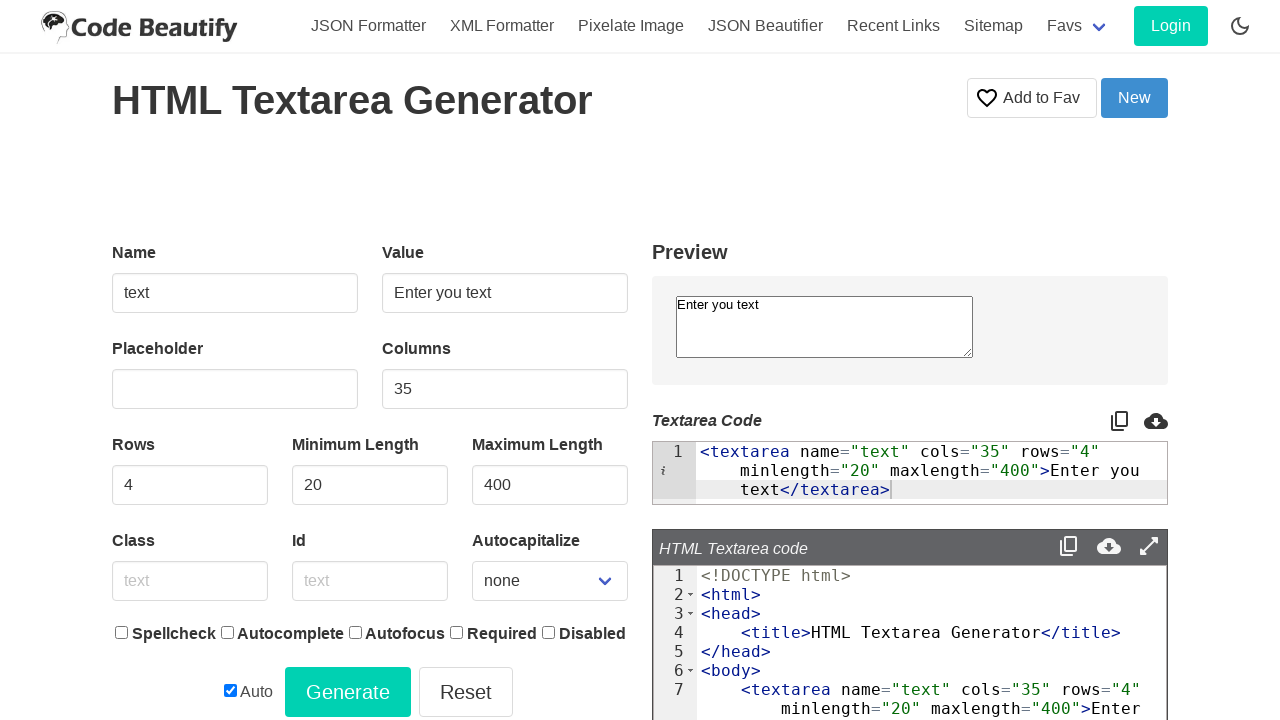

Navigated to HTML textarea generator page
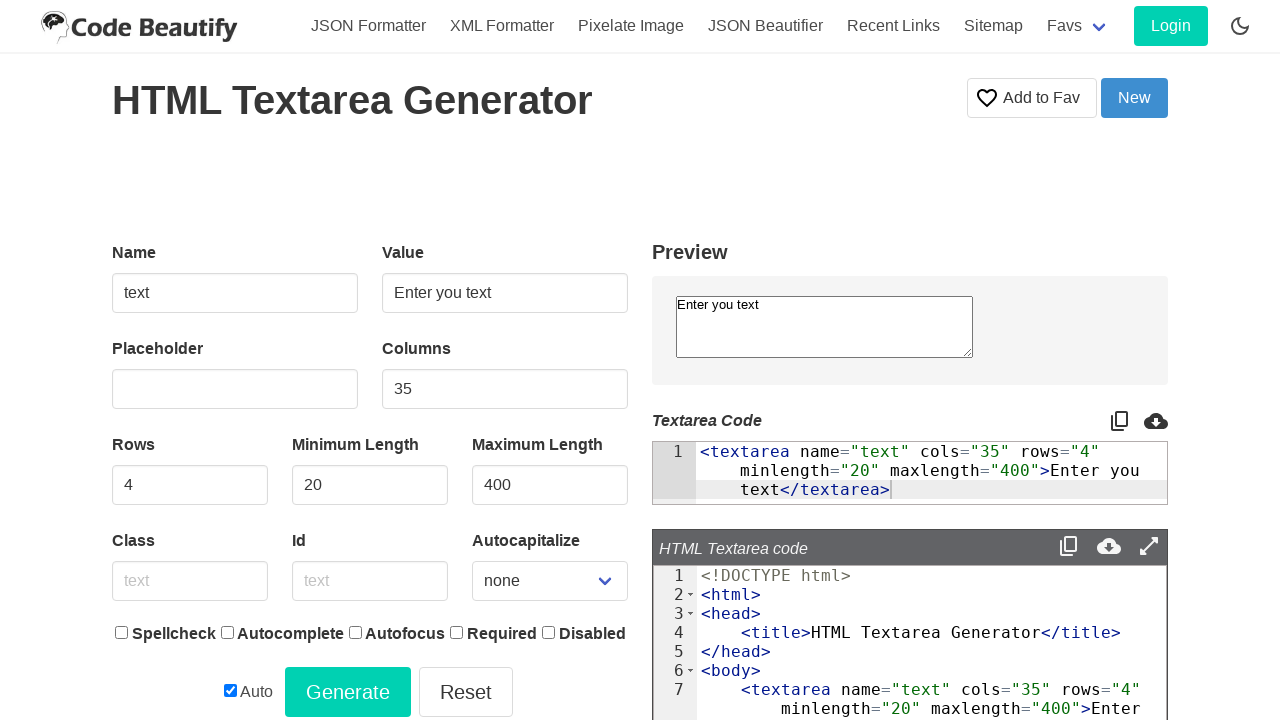

Retrieved enabled status of textarea element
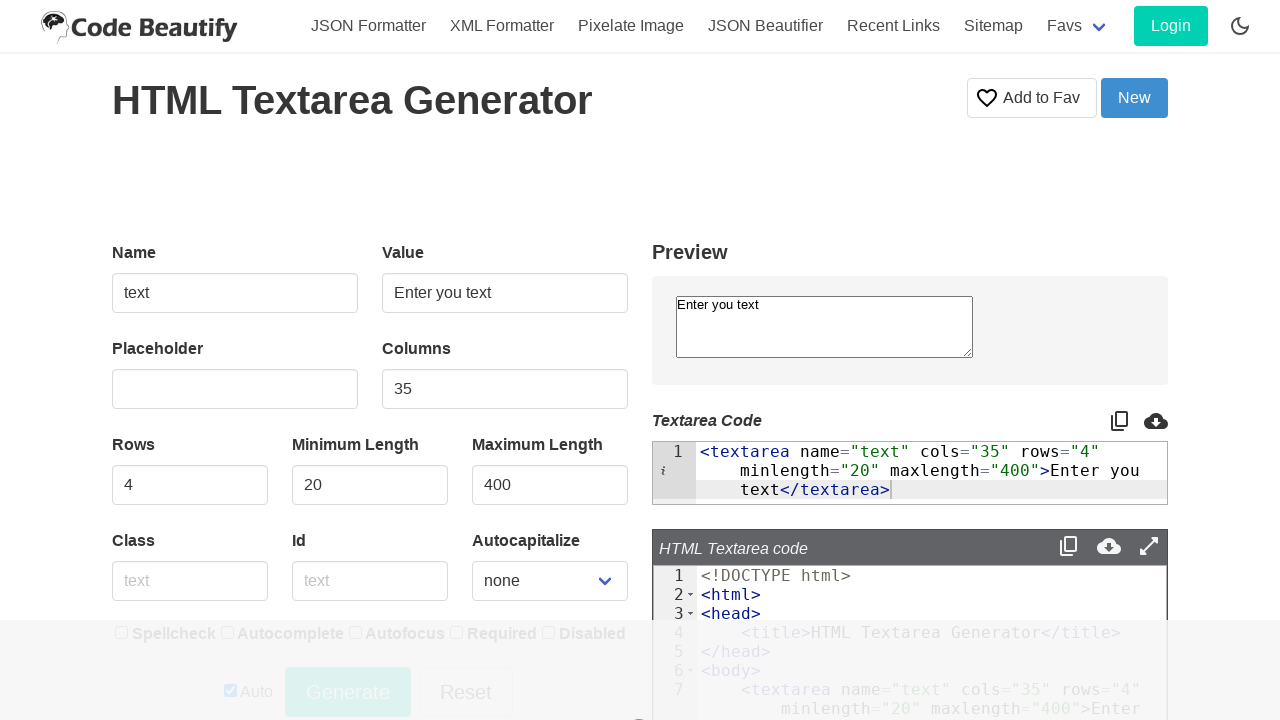

Asserted that textarea element is enabled
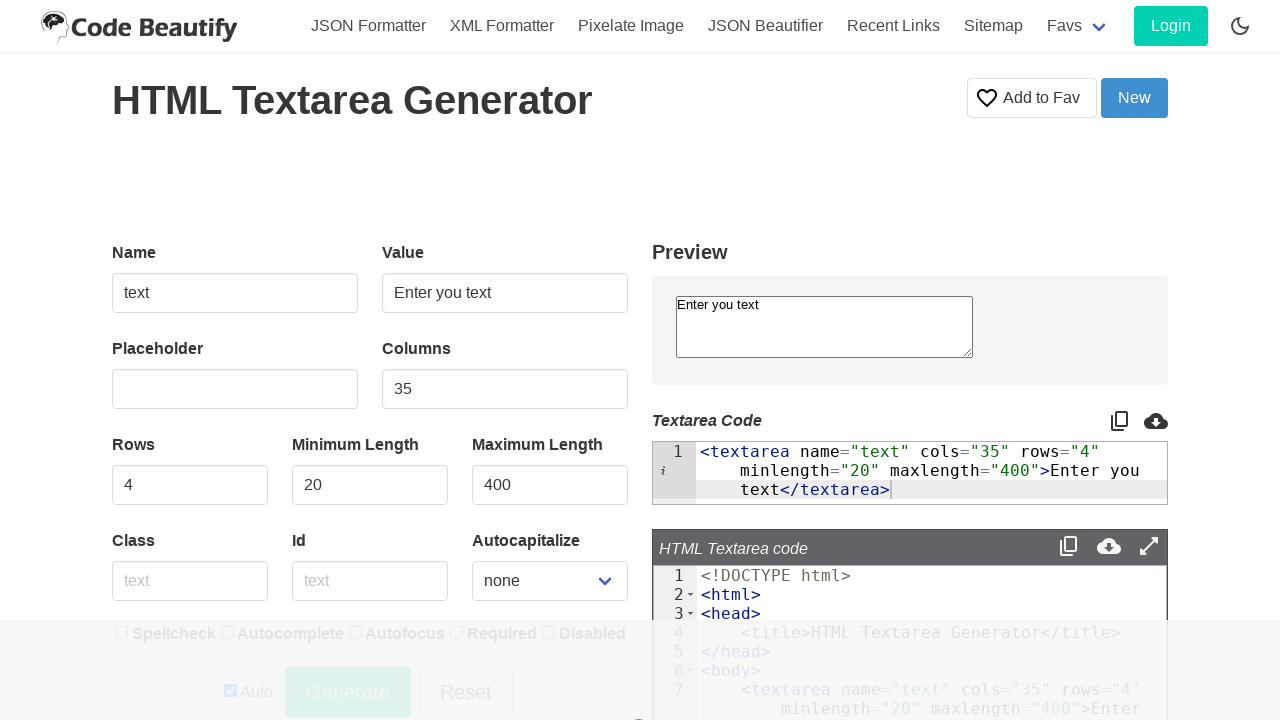

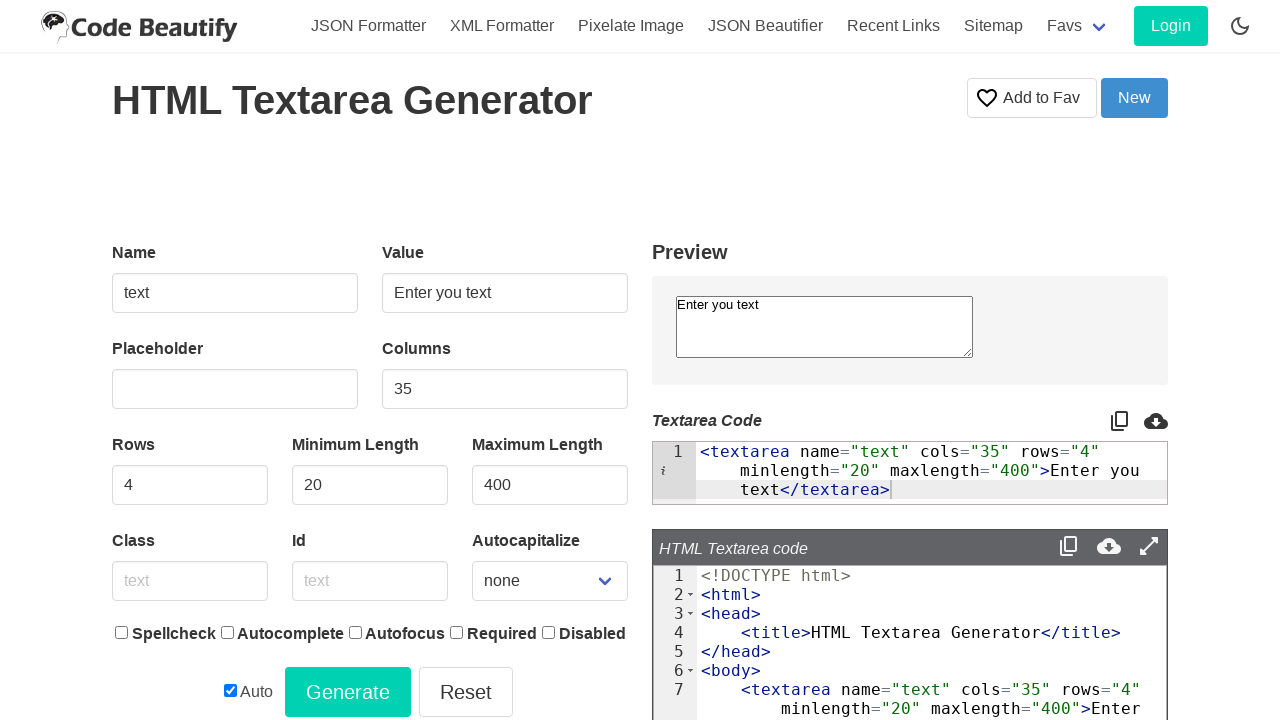